Tests a registration form by filling in personal information fields and verifying the successful registration message

Starting URL: https://suninjuly.github.io/registration1.html

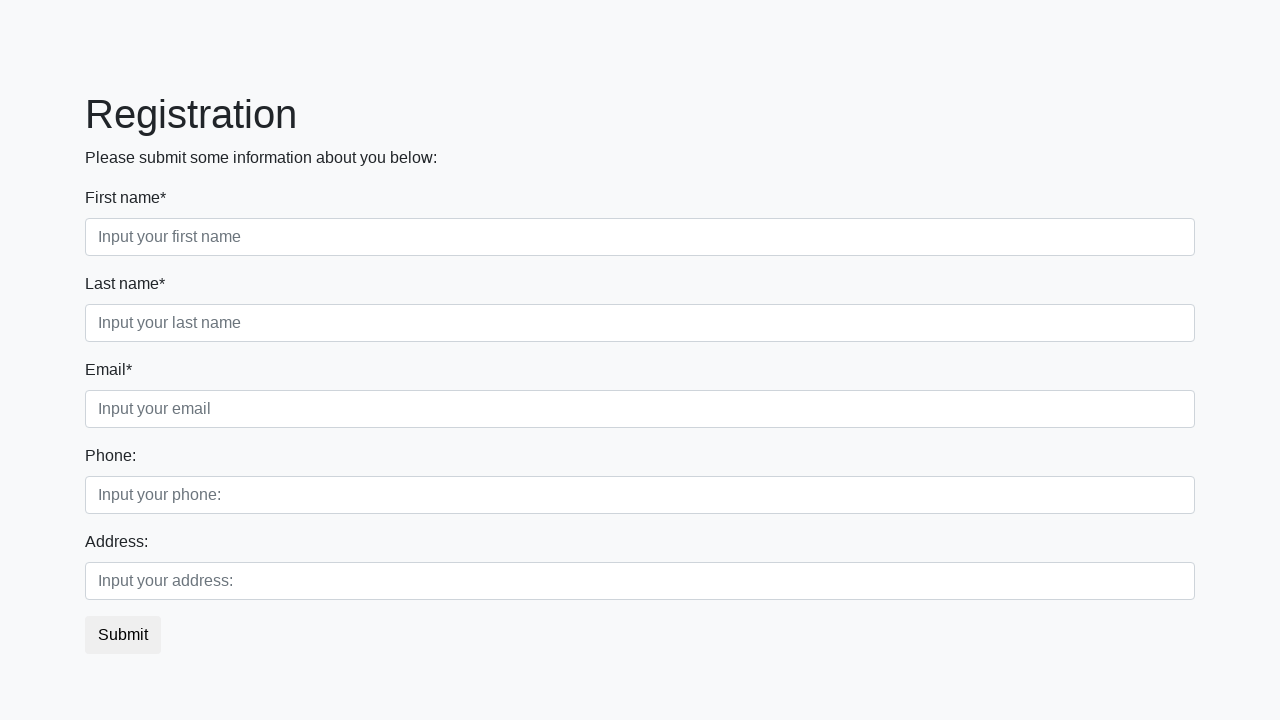

Filled first name field with 'Ivan' on input
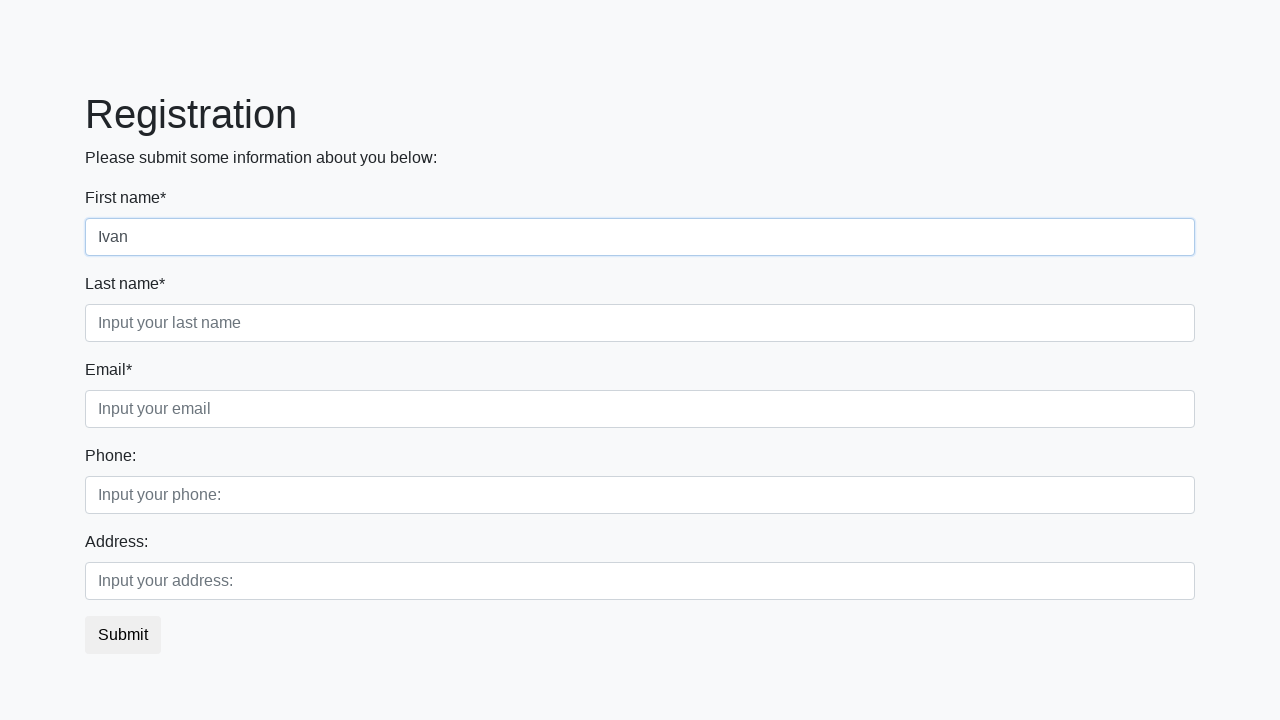

Filled last name field with 'Petrov' on [placeholder="Input your last name"]
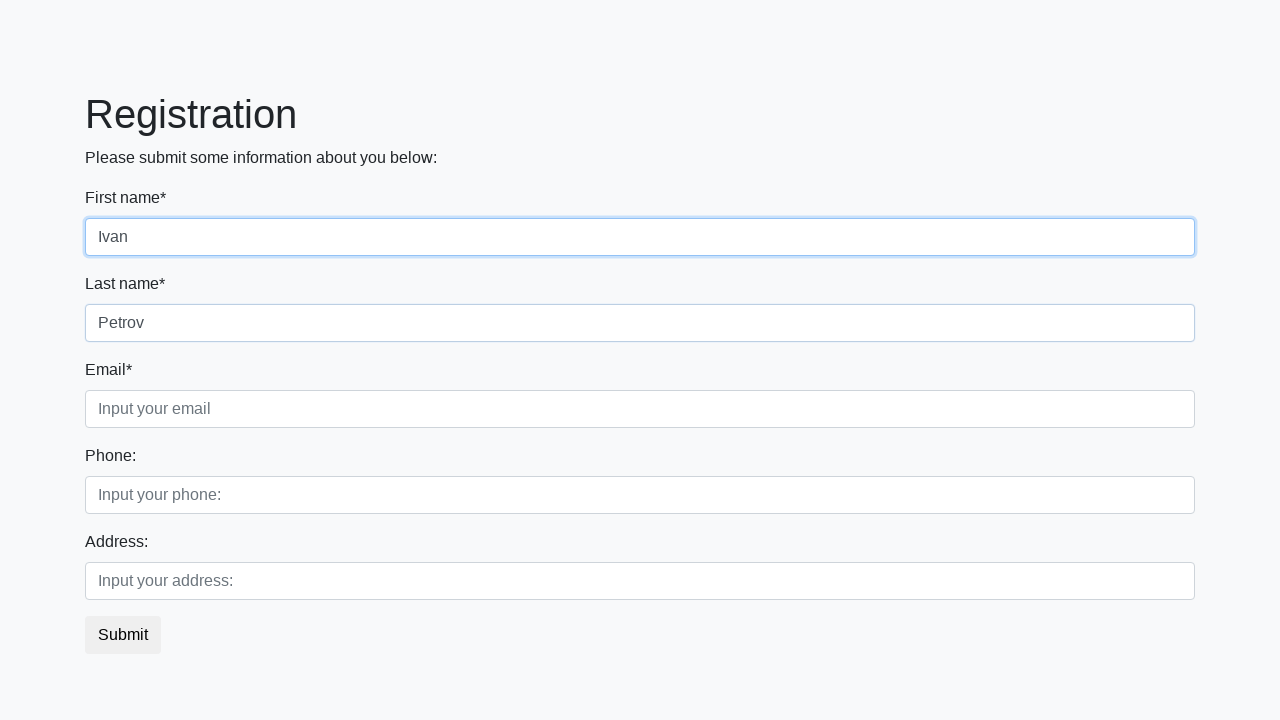

Filled email field with 'petrov@mail.ru' on [placeholder="Input your email"]
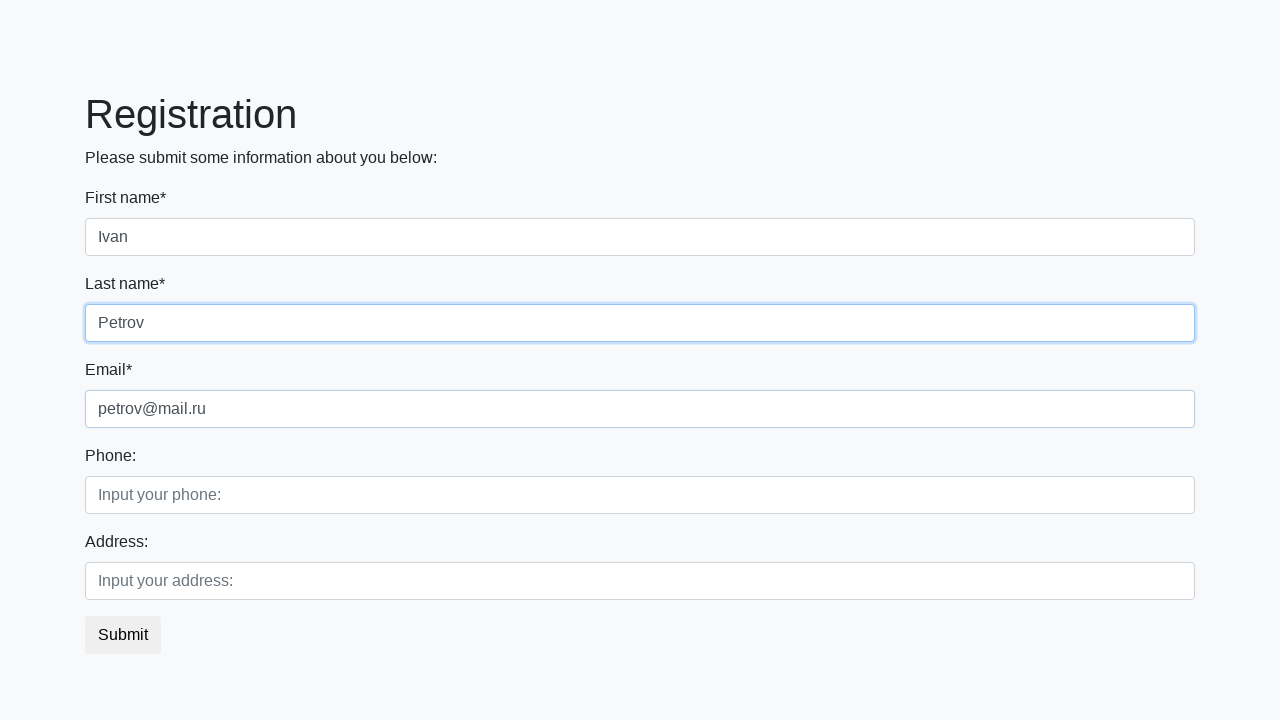

Filled additional field with '123' on .first
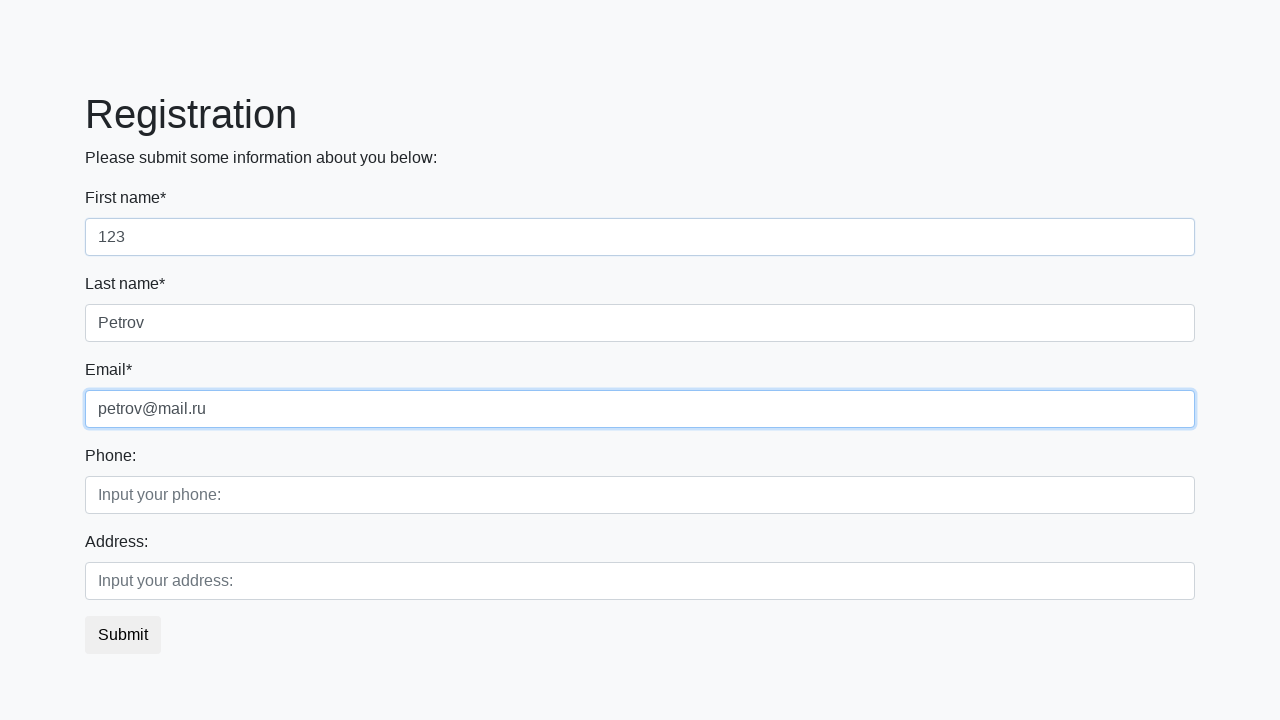

Filled country field with 'Russia' on .second
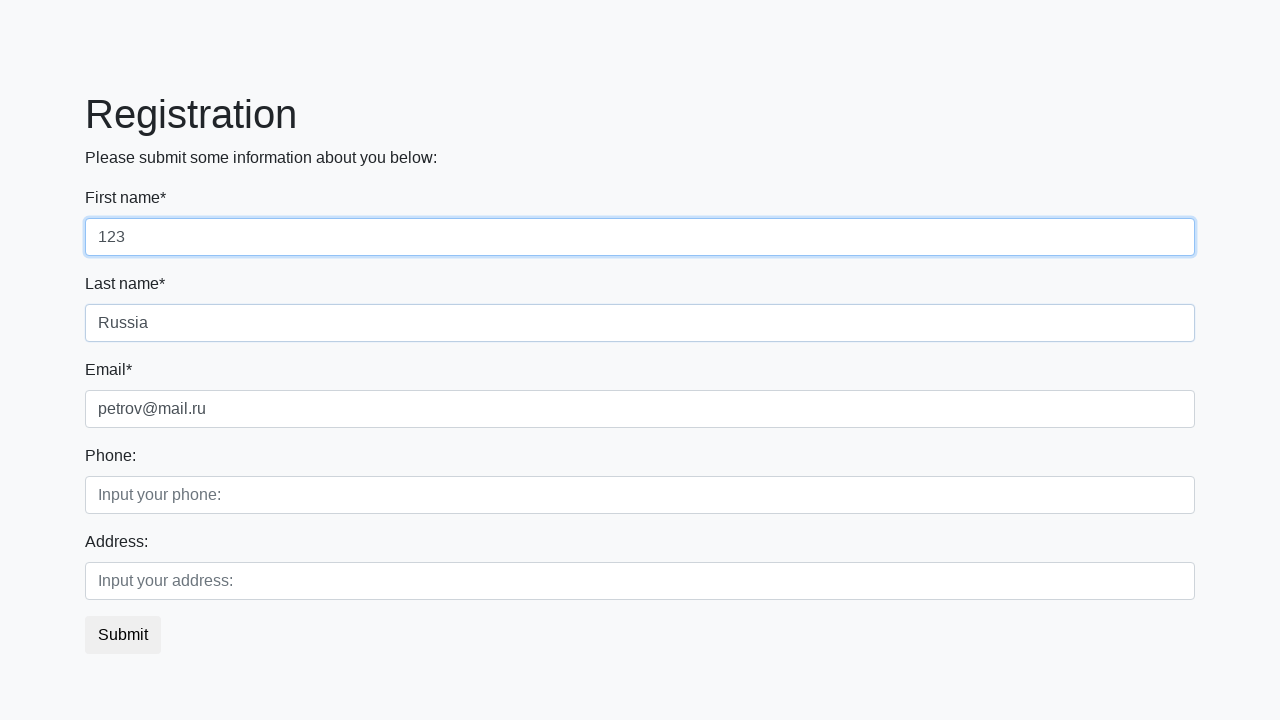

Clicked registration submit button at (123, 635) on button.btn
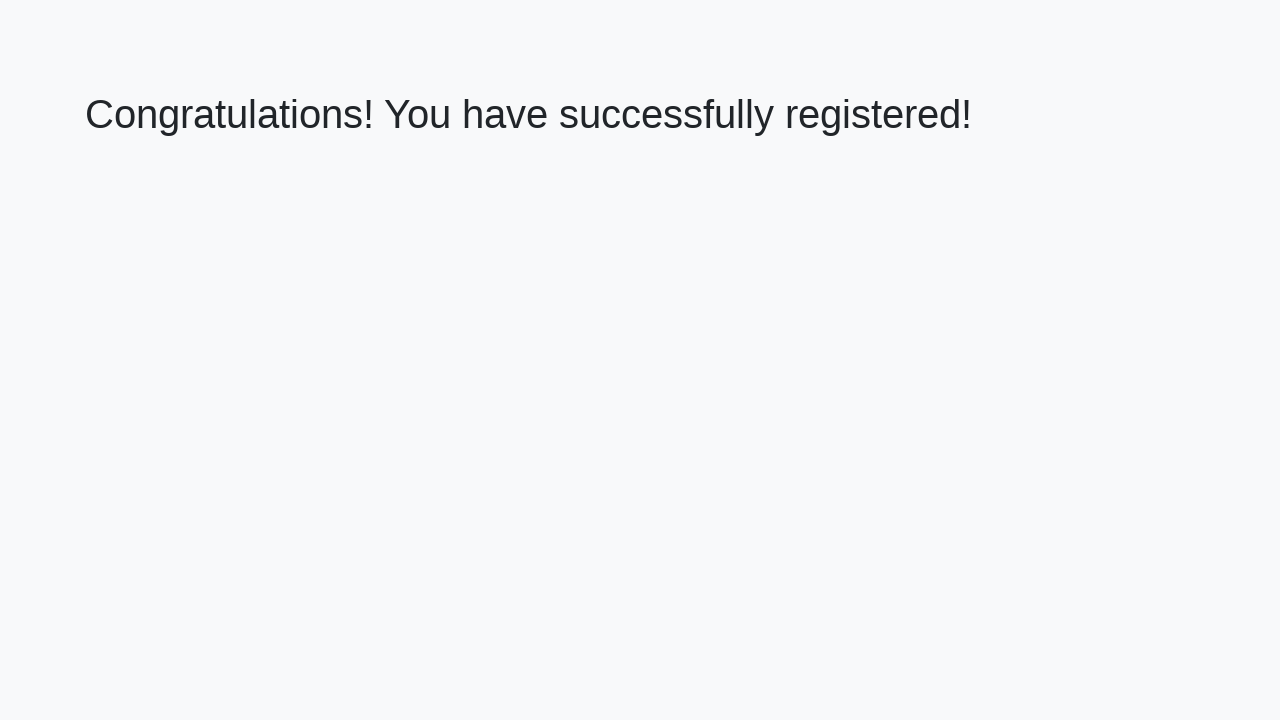

Success message heading loaded
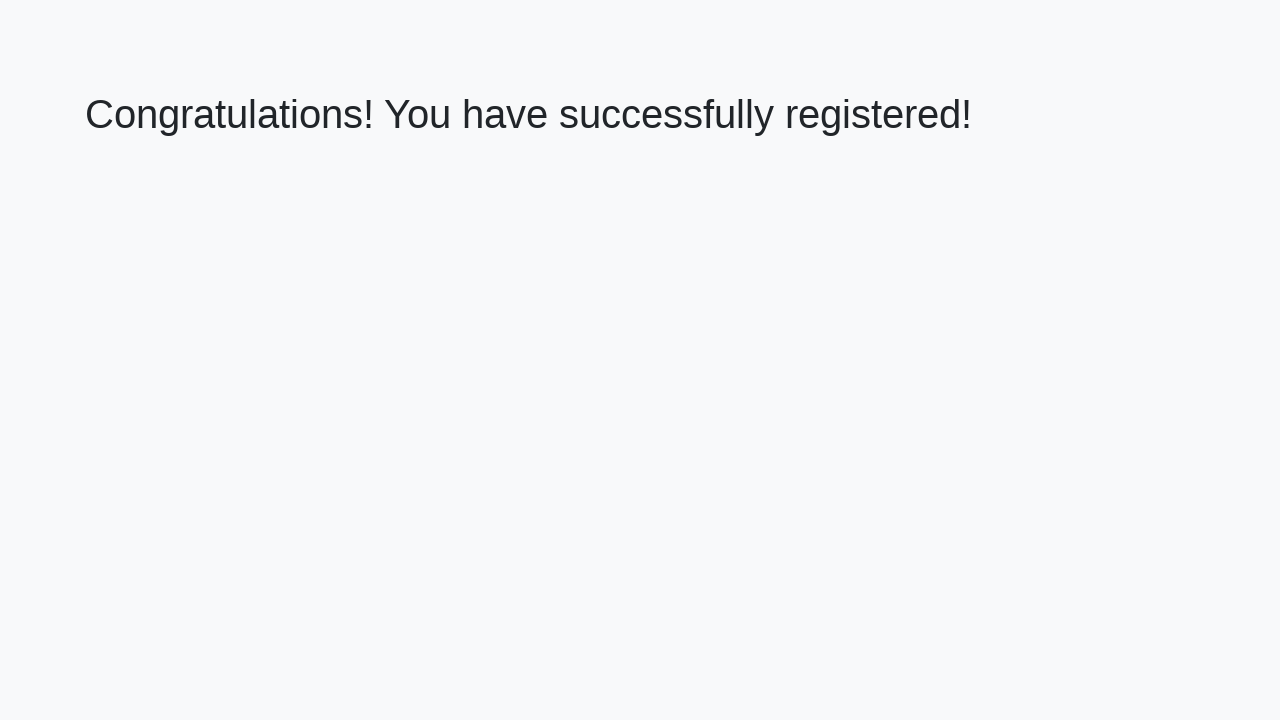

Retrieved success message text: 'Congratulations! You have successfully registered!'
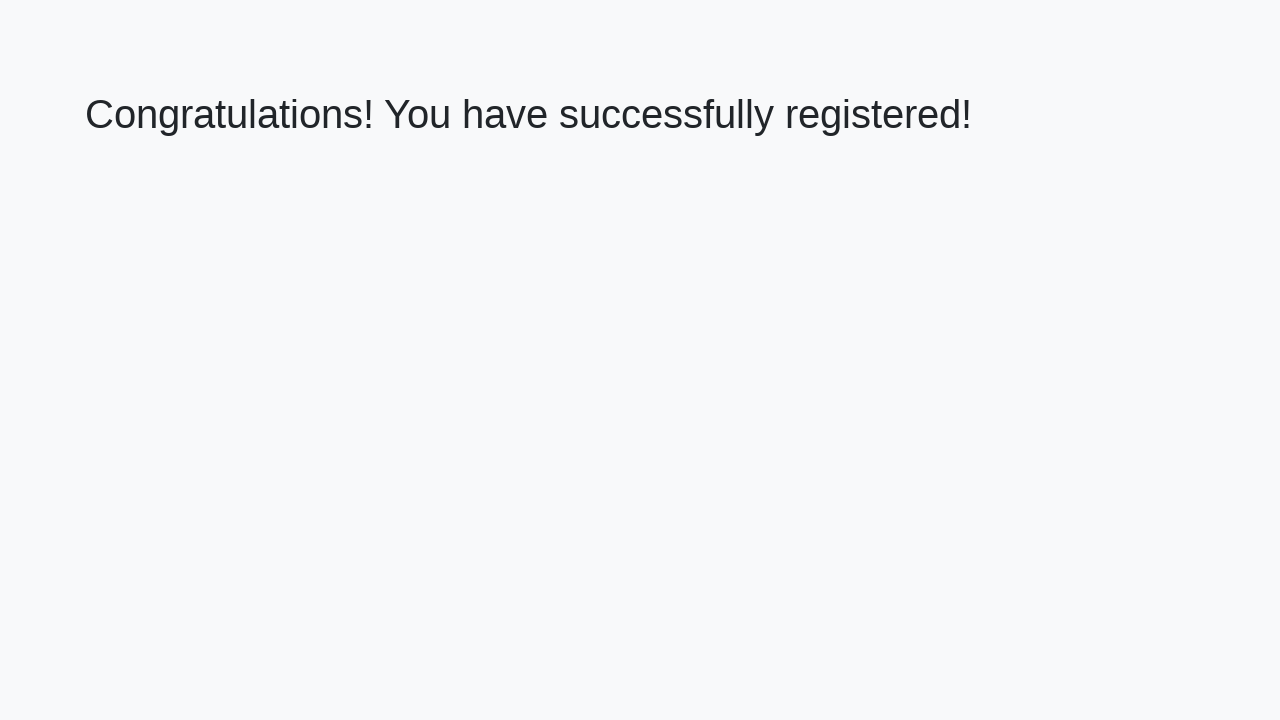

Verified successful registration message matches expected text
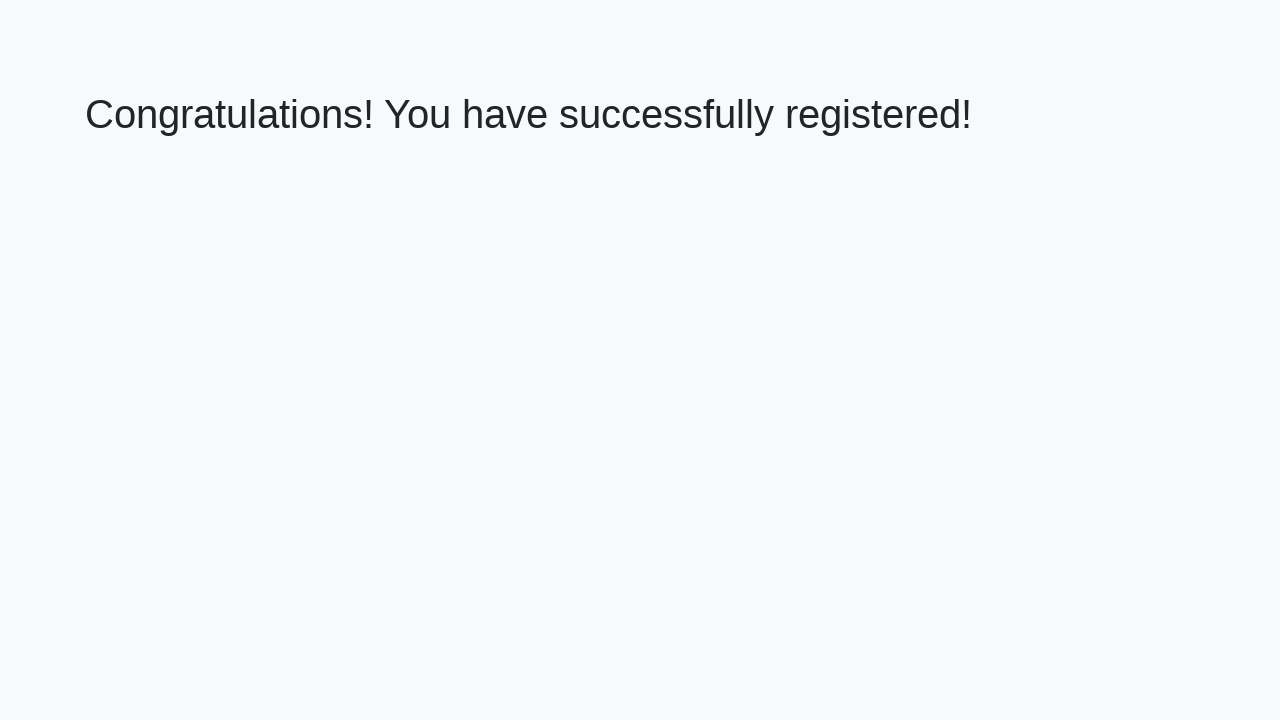

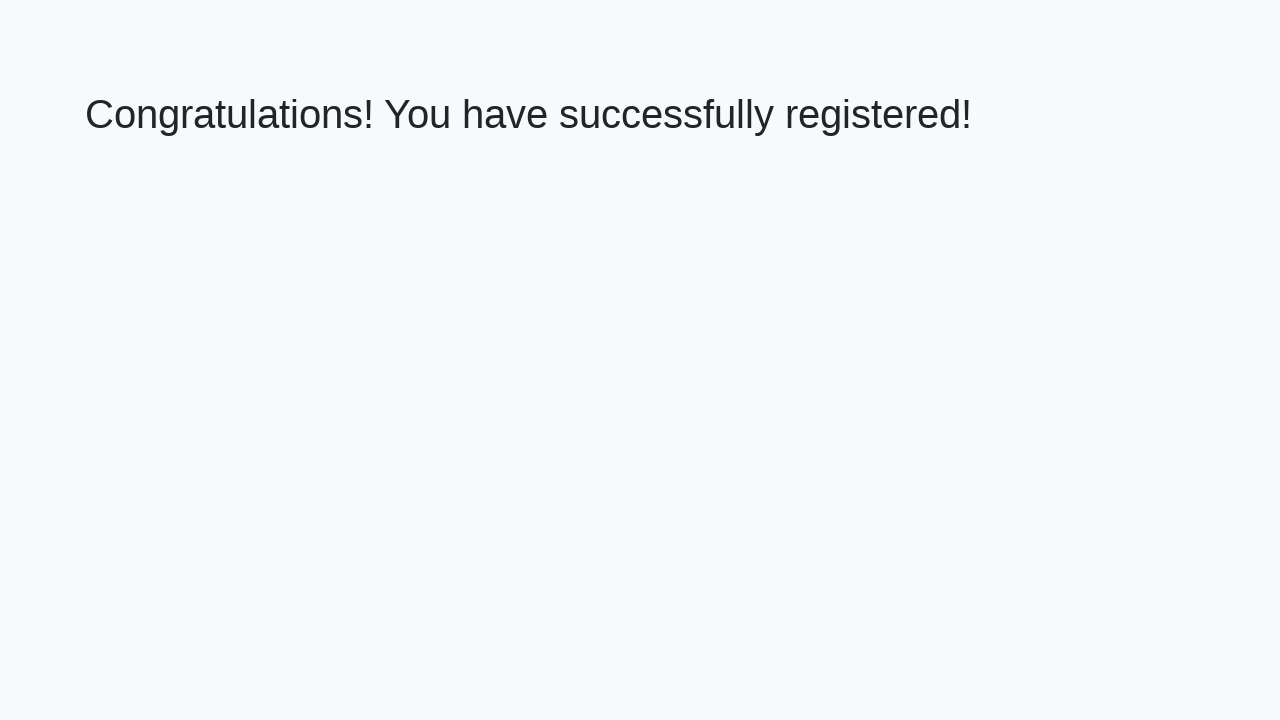